Tests filtering to display only active (incomplete) todo items

Starting URL: https://demo.playwright.dev/todomvc

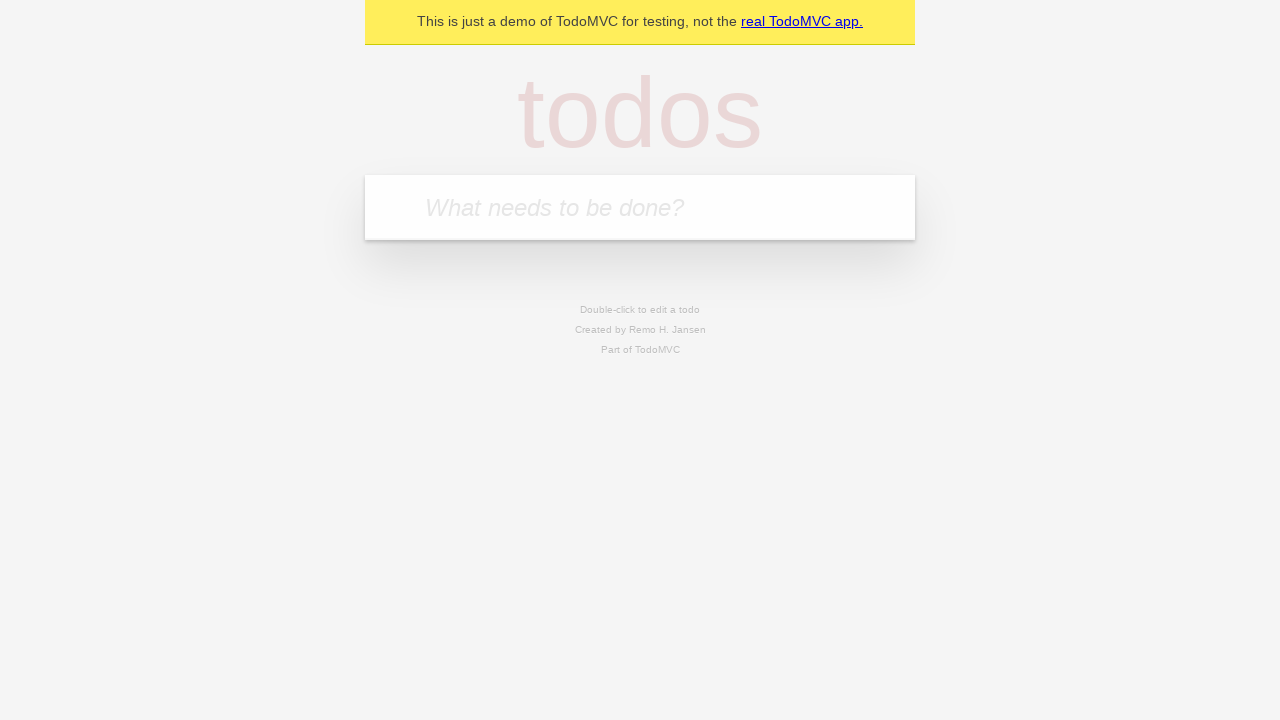

Filled new todo input with 'buy some cheese' on .new-todo
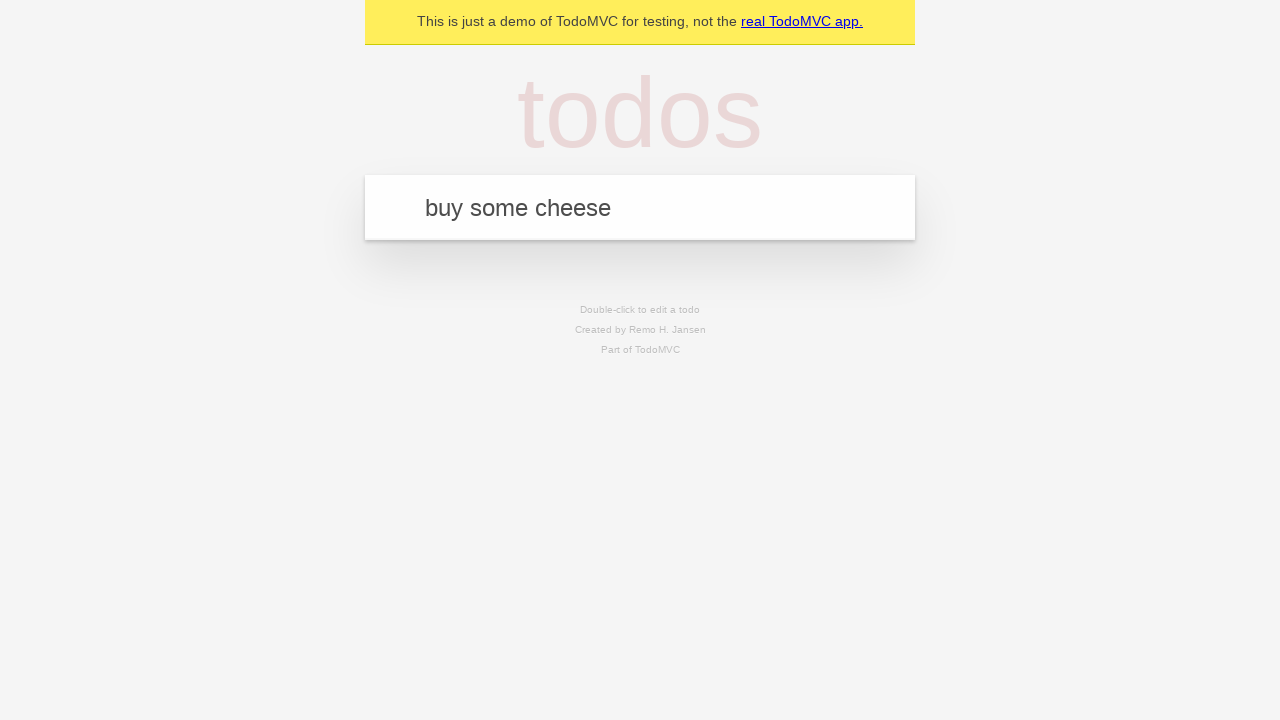

Pressed Enter to add first todo item on .new-todo
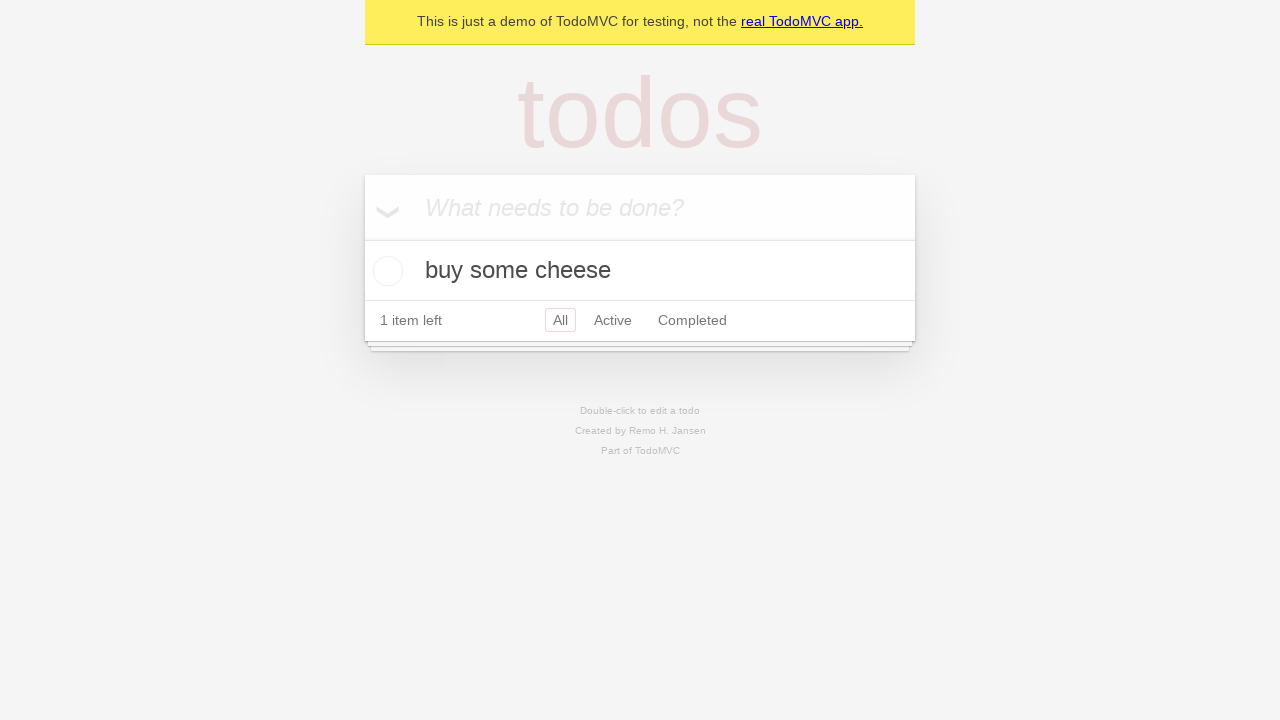

Filled new todo input with 'feed the cat' on .new-todo
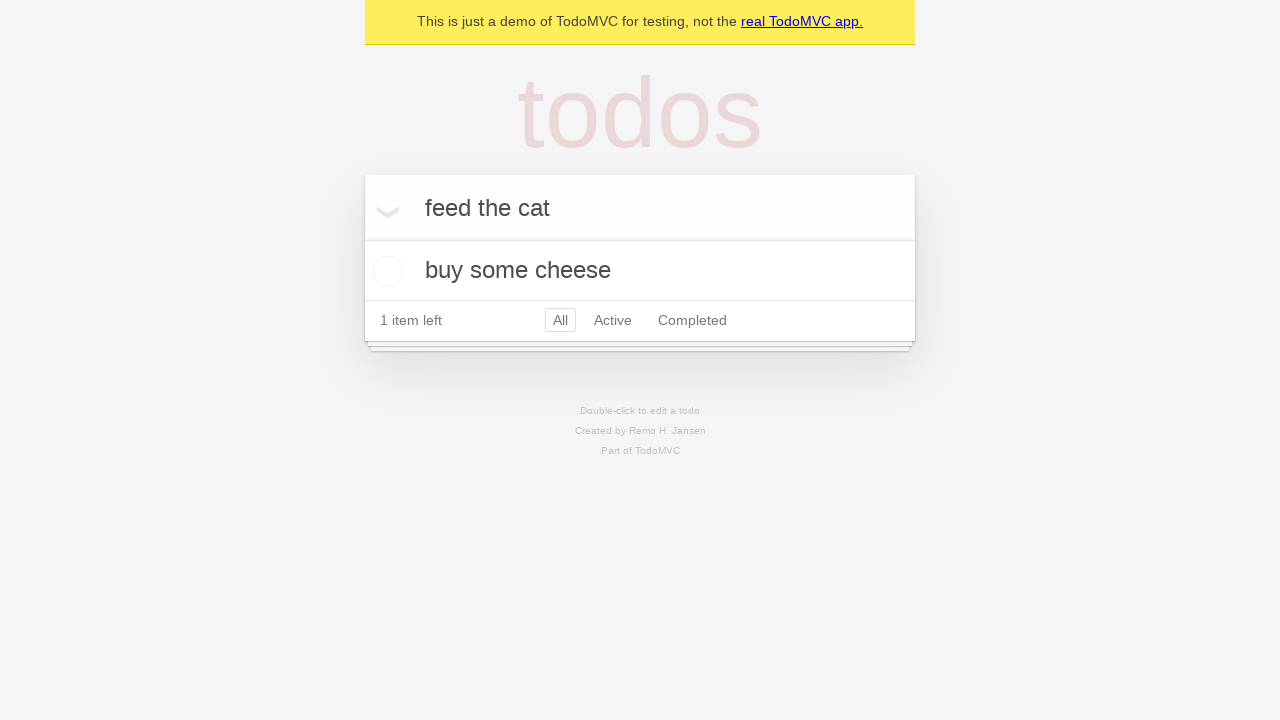

Pressed Enter to add second todo item on .new-todo
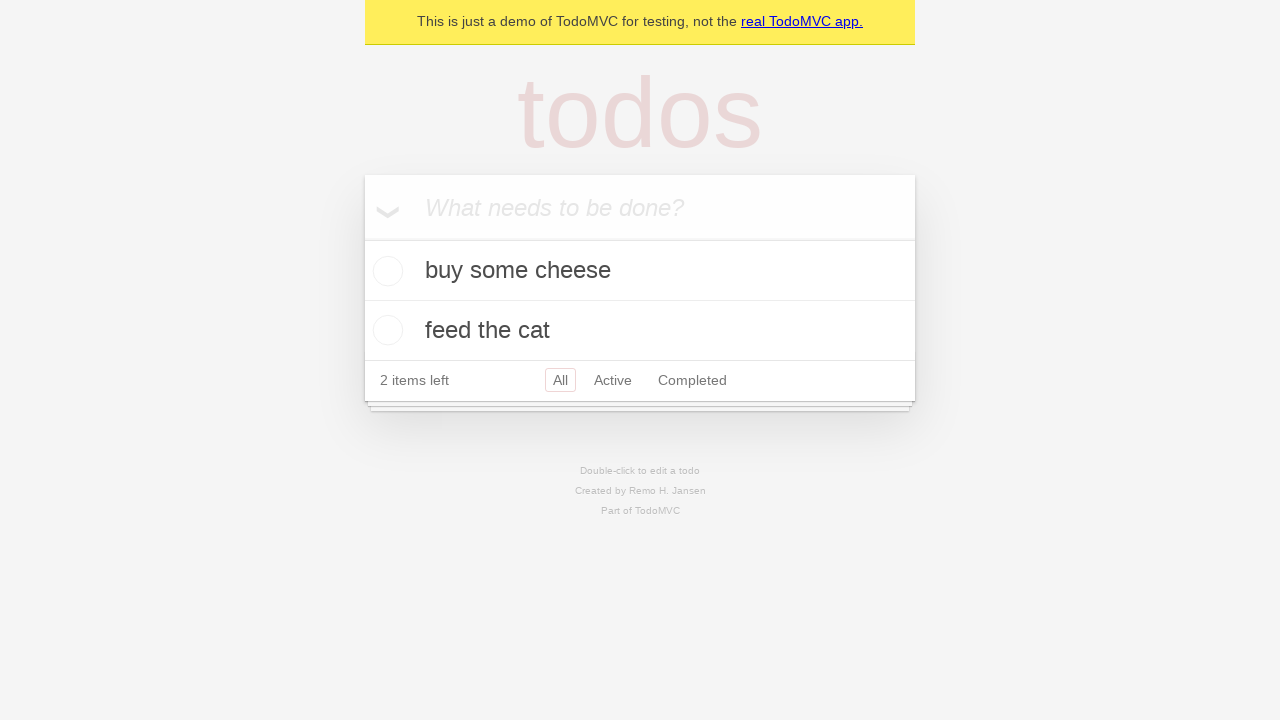

Filled new todo input with 'book a doctors appointment' on .new-todo
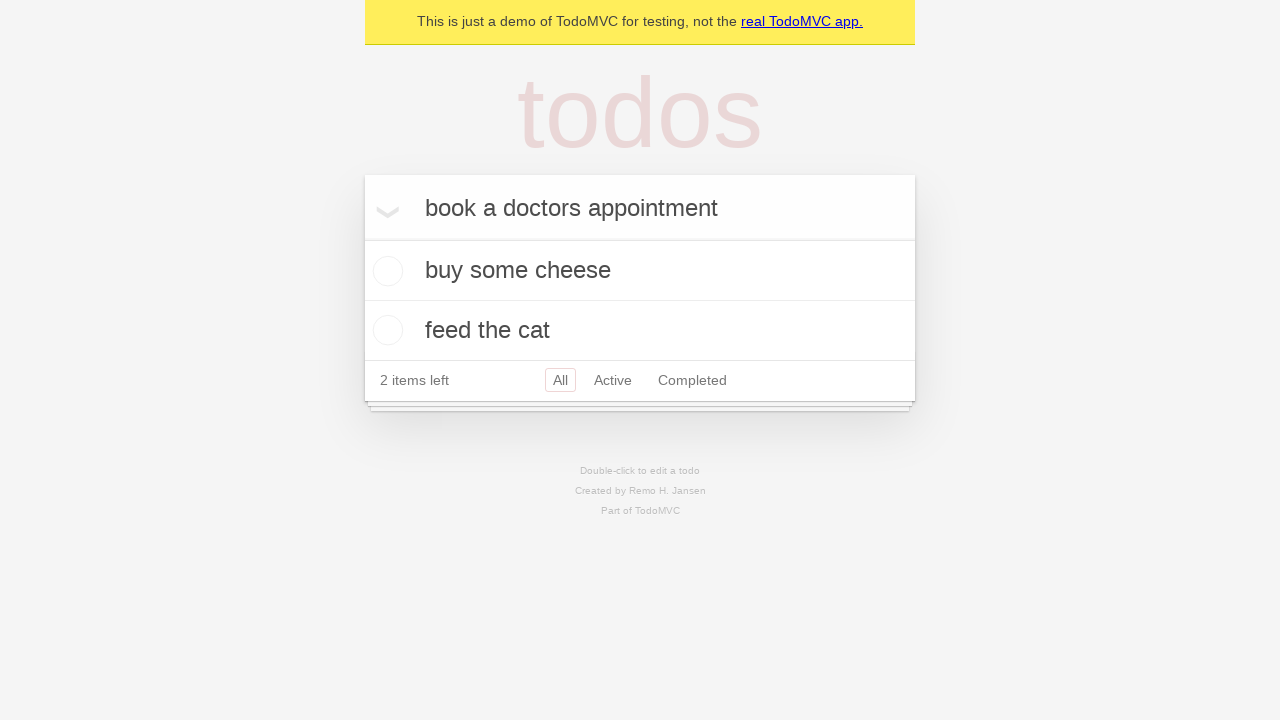

Pressed Enter to add third todo item on .new-todo
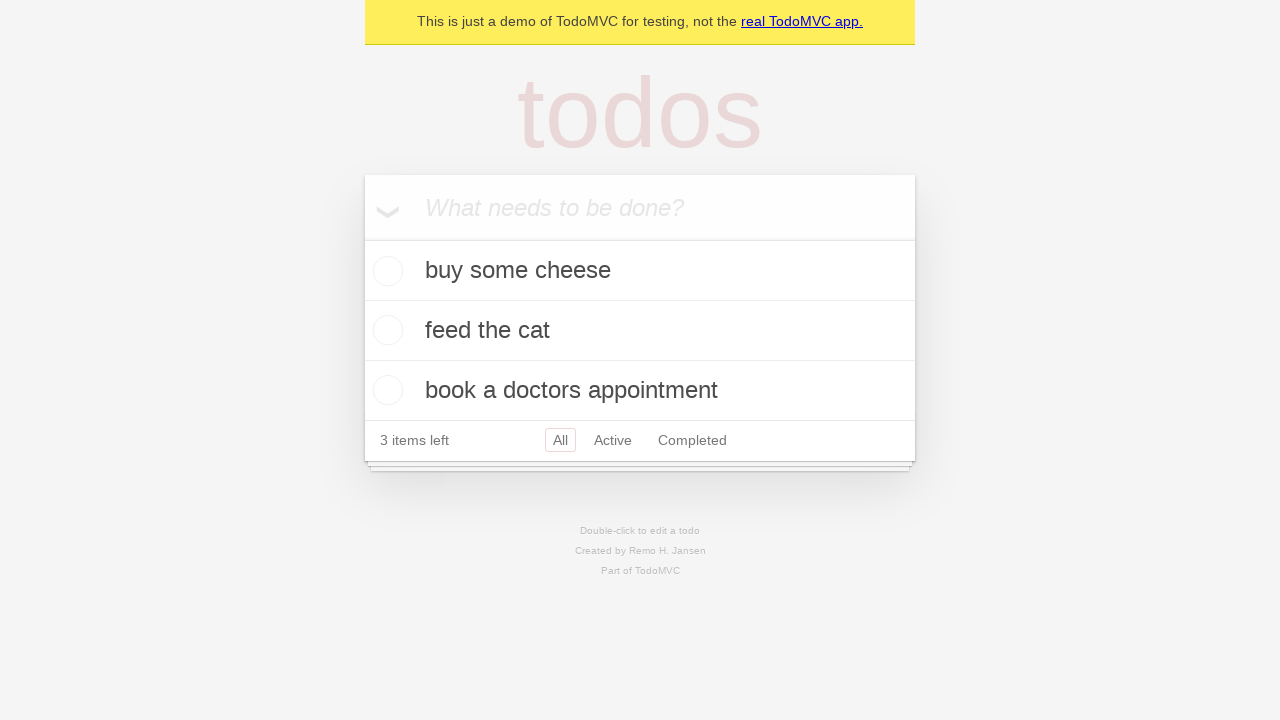

Waited for all three todo items to be visible
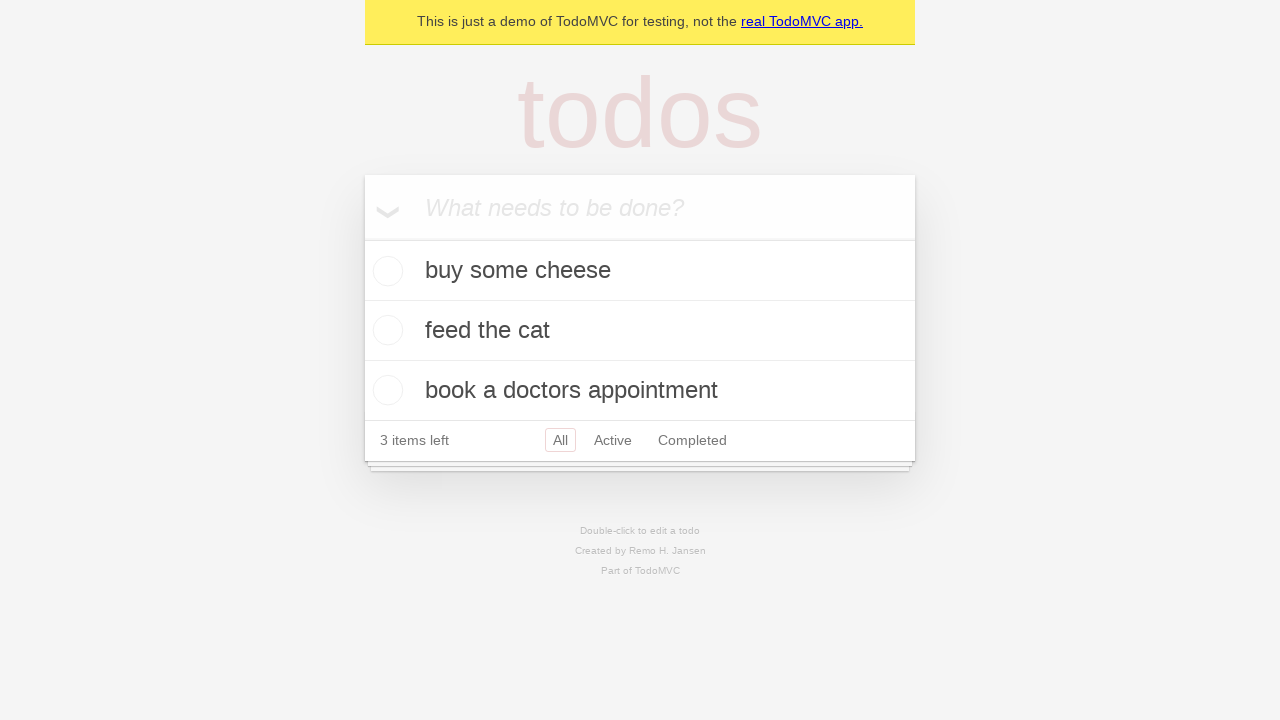

Checked the second todo item (feed the cat) as complete at (385, 330) on .todo-list li .toggle >> nth=1
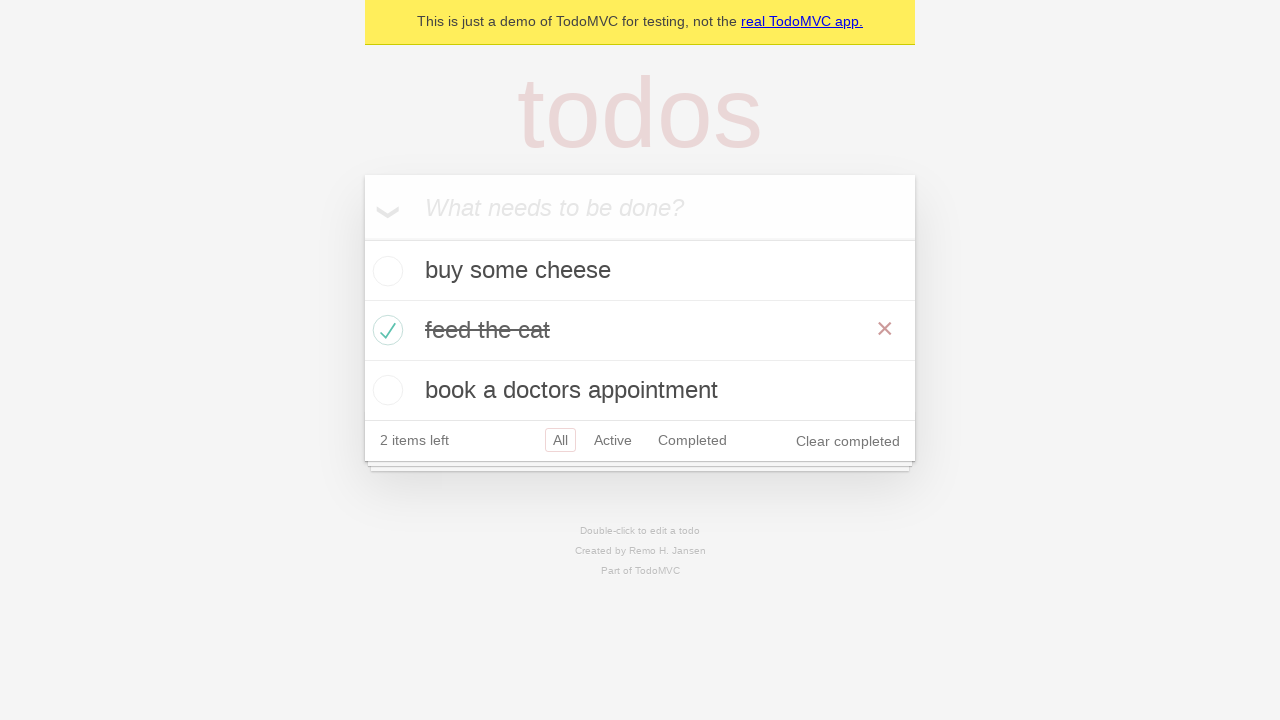

Clicked Active filter to display only incomplete todo items at (613, 440) on .filters >> text=Active
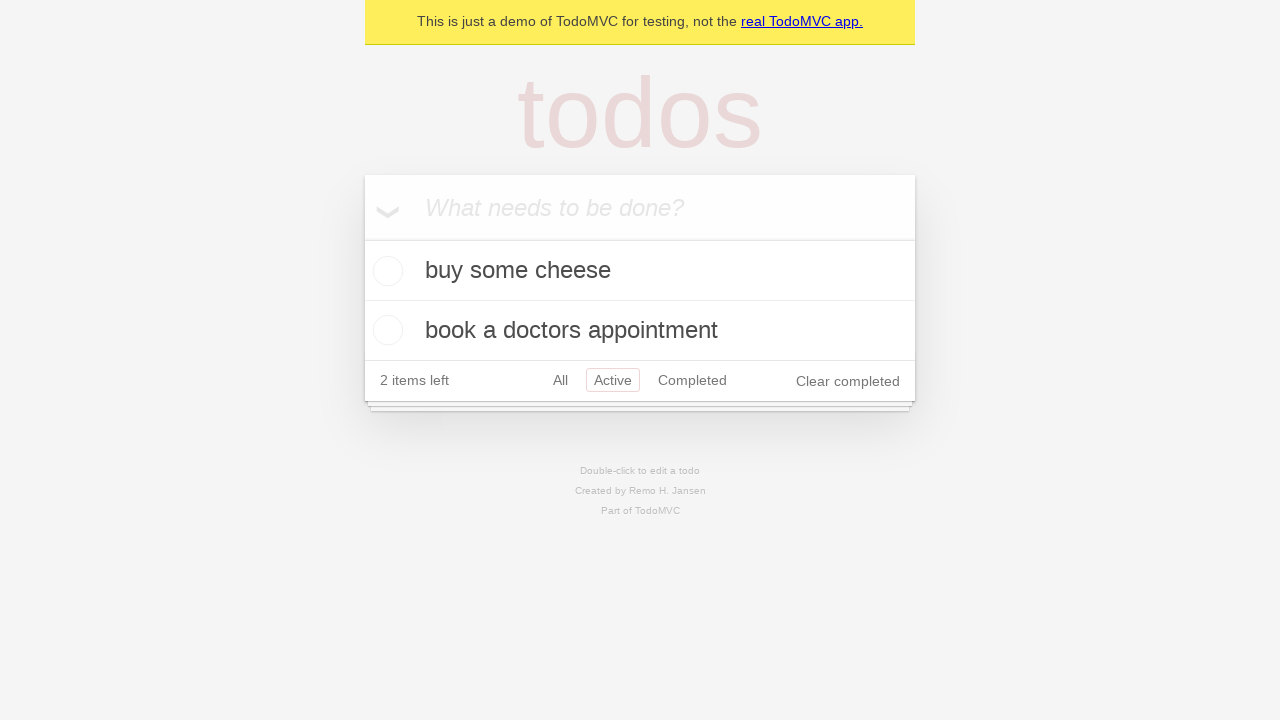

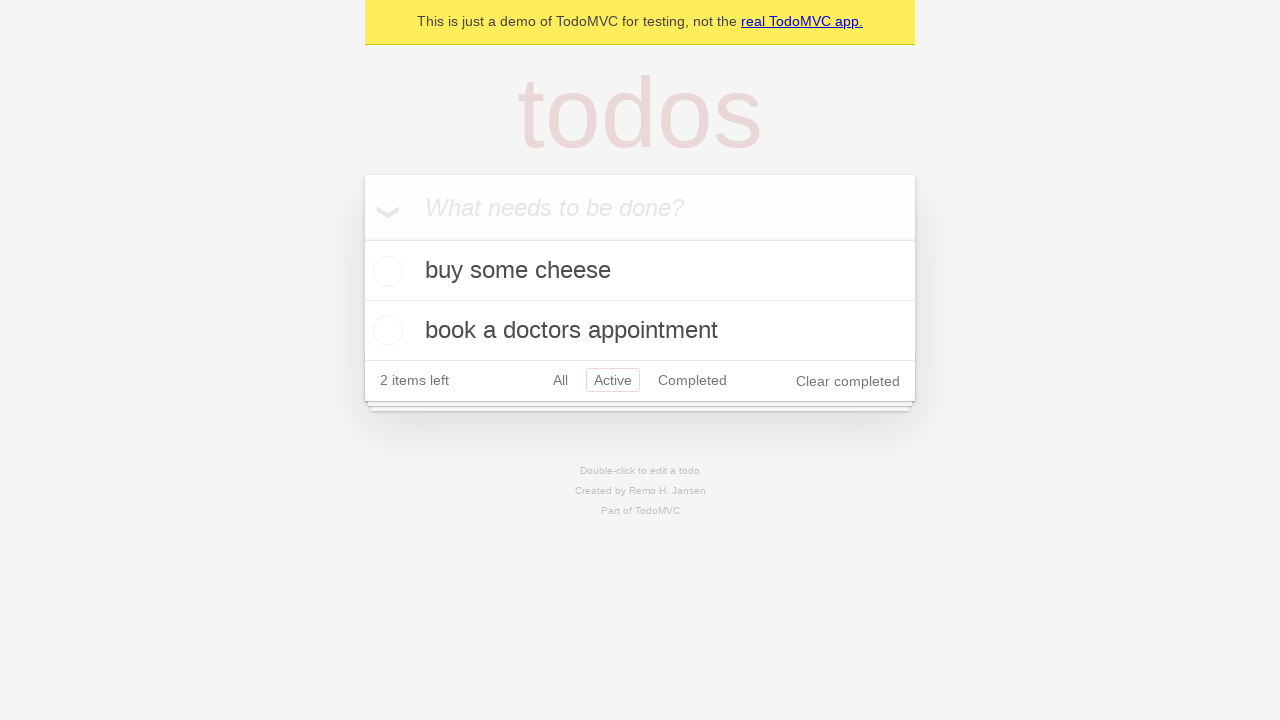